Tests registration form submission by filling first name, last name, and email fields, then verifying successful registration message

Starting URL: http://suninjuly.github.io/registration1.html

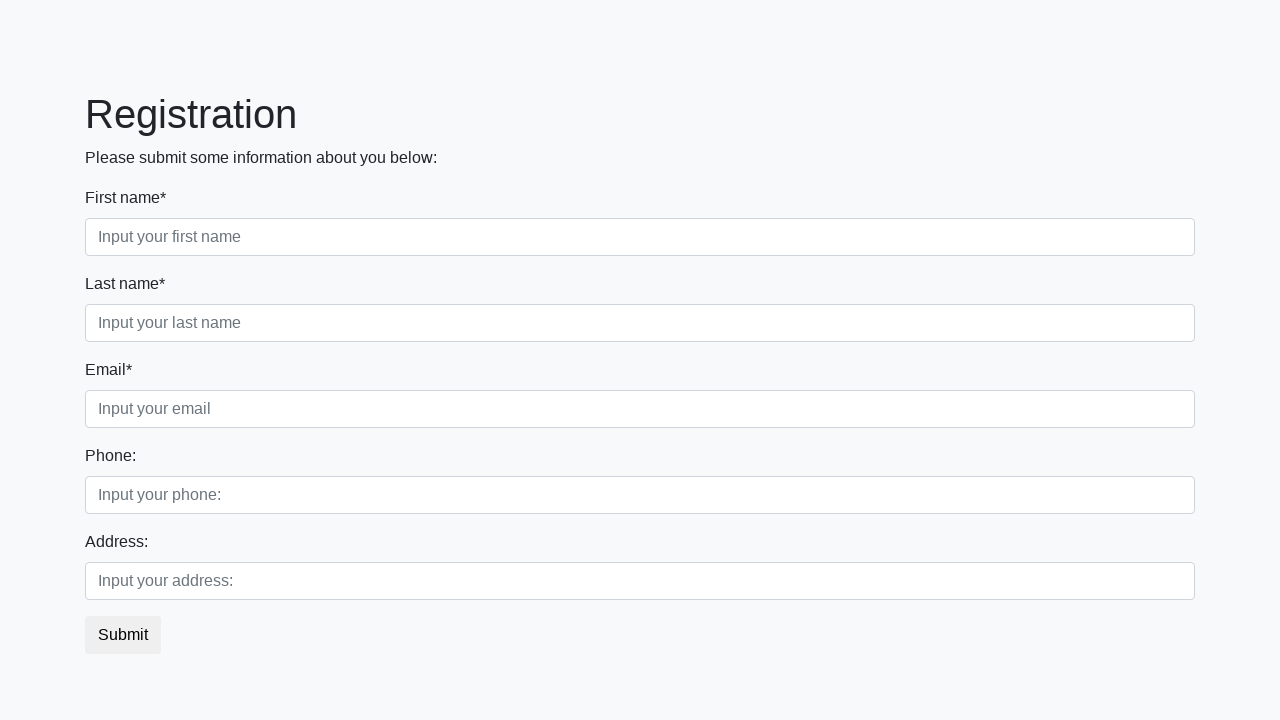

Navigated to registration form page
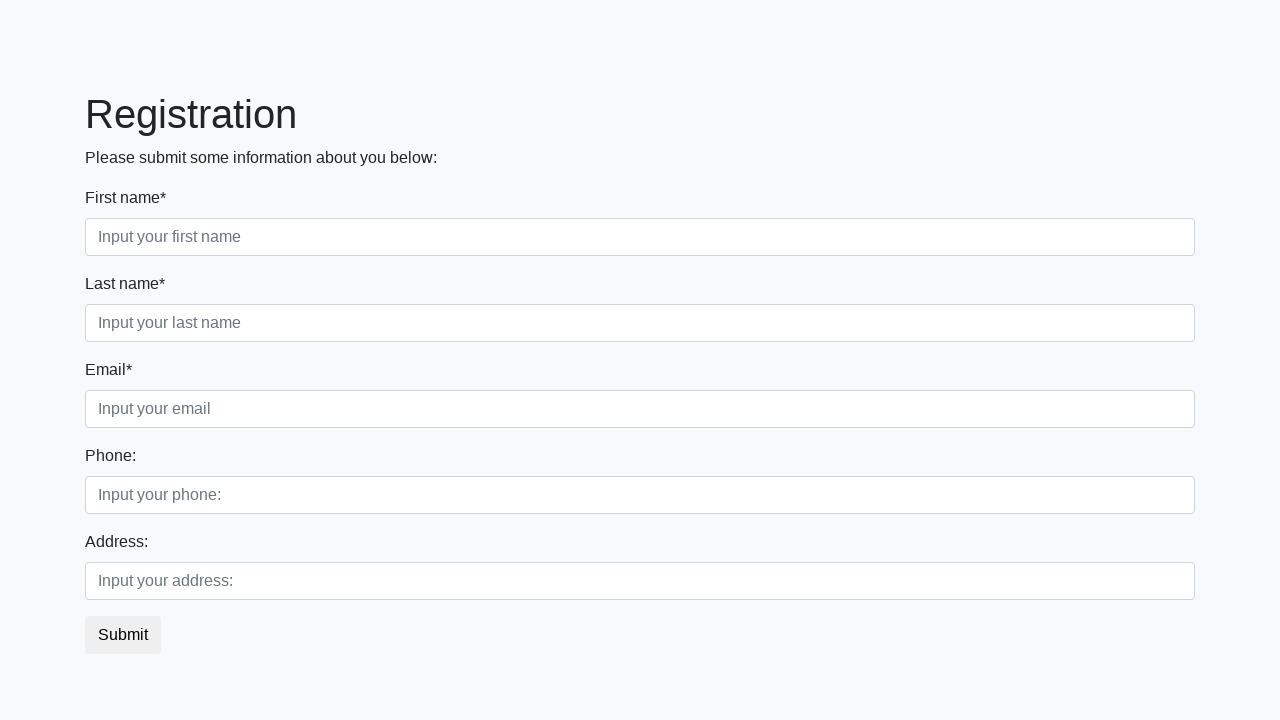

Filled first name field with 'John' on //input[@placeholder = 'Input your first name']
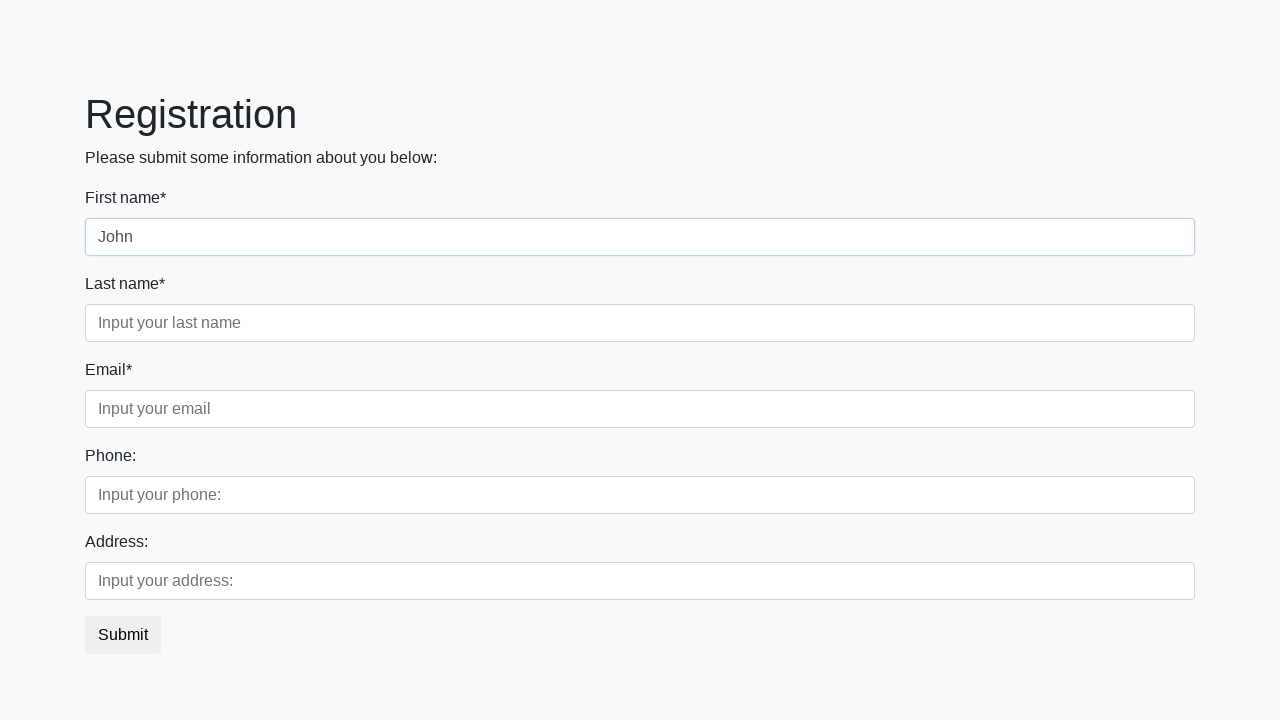

Filled last name field with 'Smith' on //input[@placeholder = 'Input your last name']
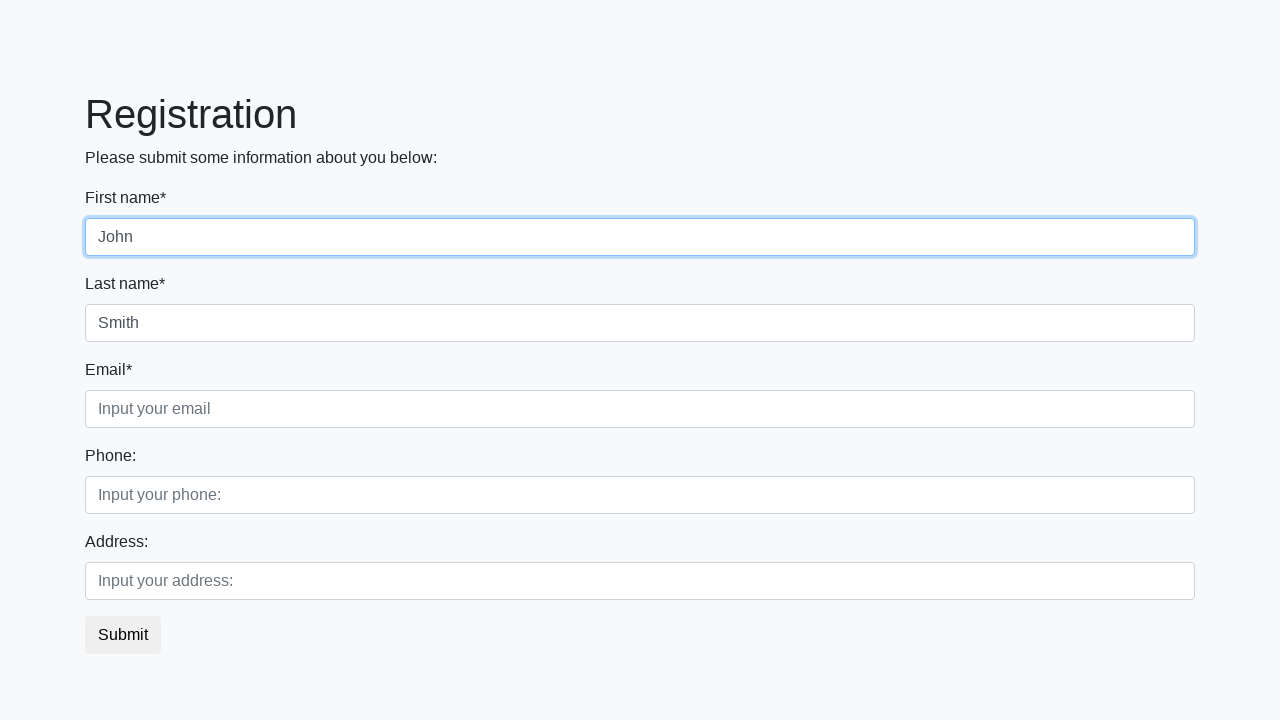

Filled email field with 'john.smith@example.com' on //input[@placeholder = 'Input your email']
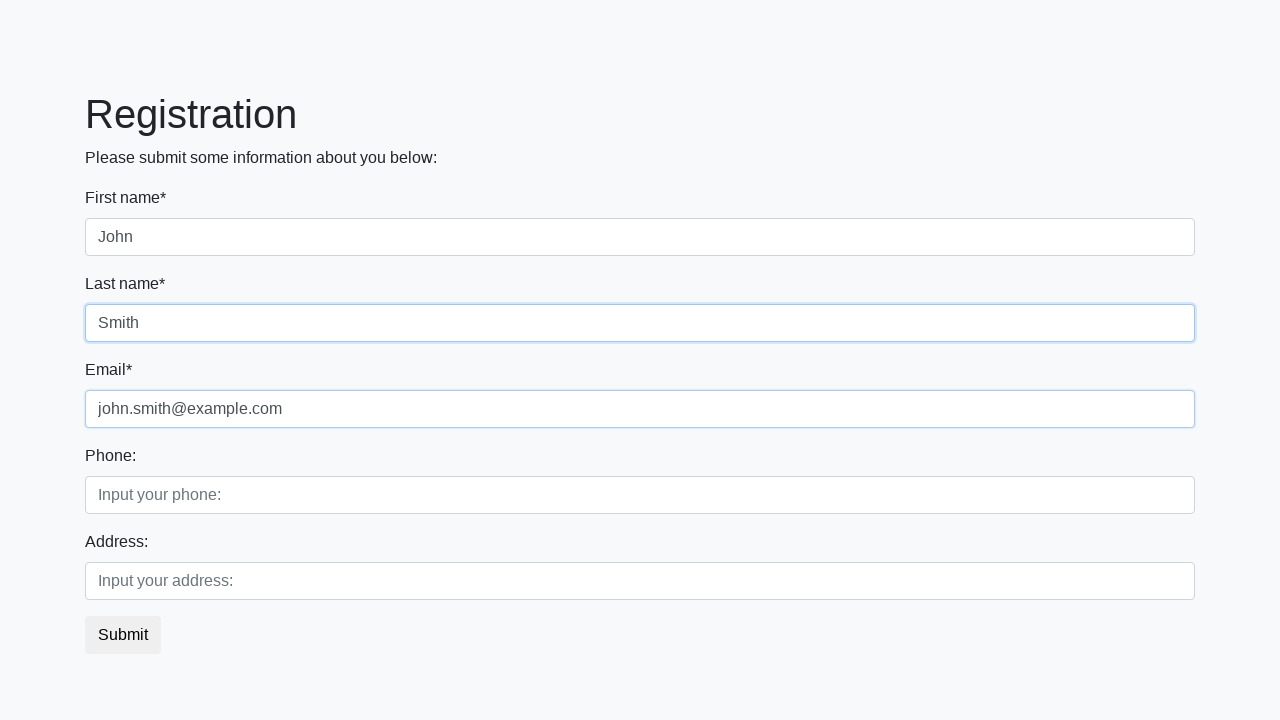

Clicked Submit button to submit registration form at (123, 635) on xpath=//button[text() = 'Submit']
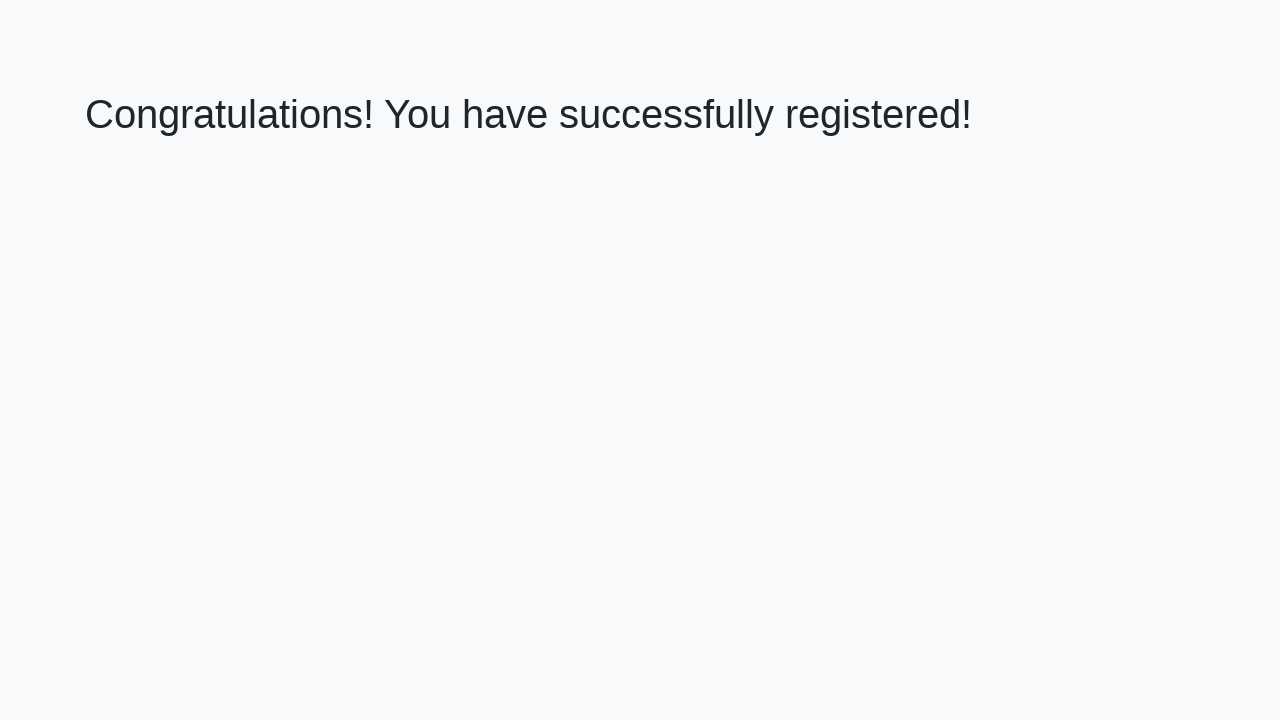

Success message appeared: 'Congratulations! You have successfully registered!'
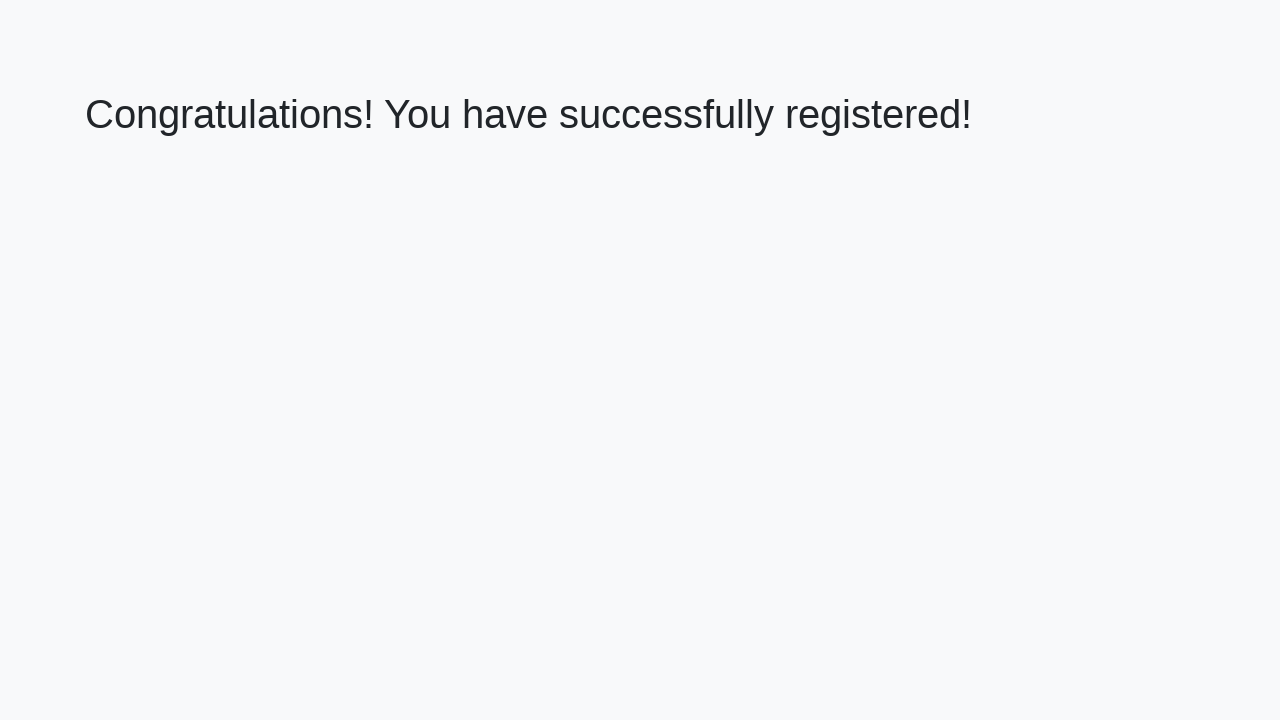

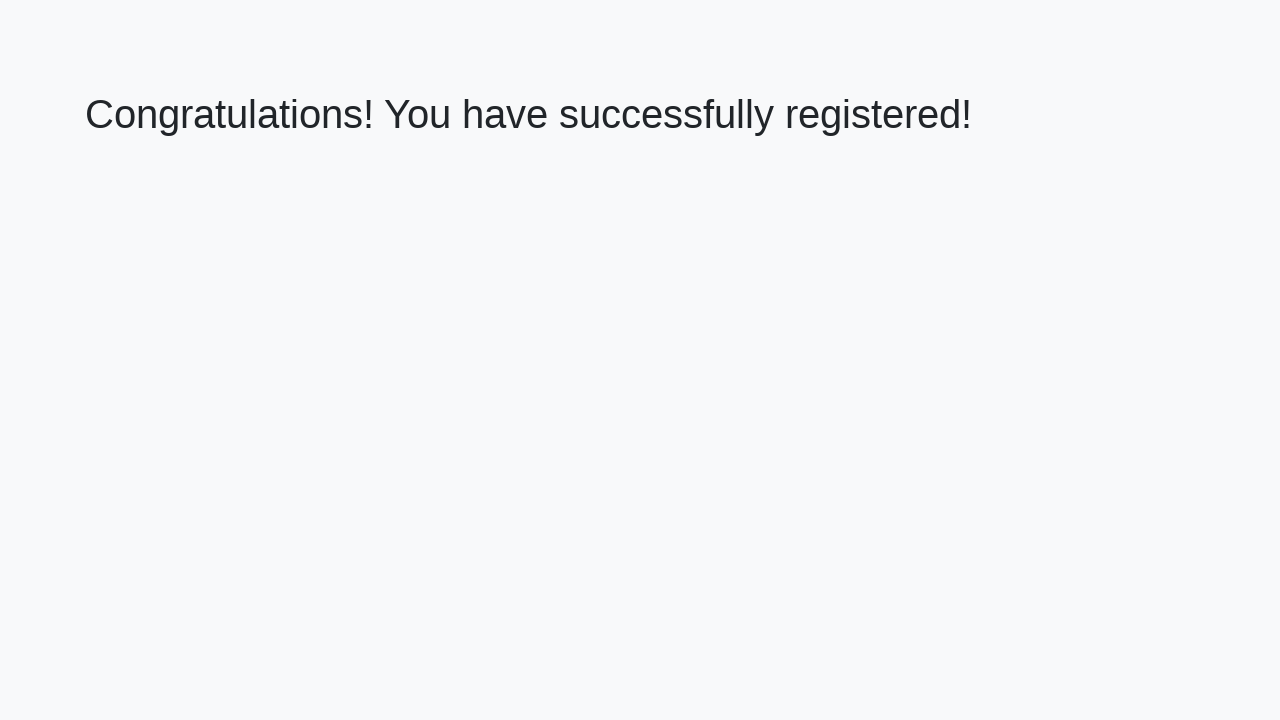